Tests clicking a sequence of dynamically appearing buttons on a test page, waiting for each button to become visible/clickable before interacting with it, and verifying the final message is displayed.

Starting URL: https://testpages.eviltester.com/styled/dynamic-buttons-simple.html

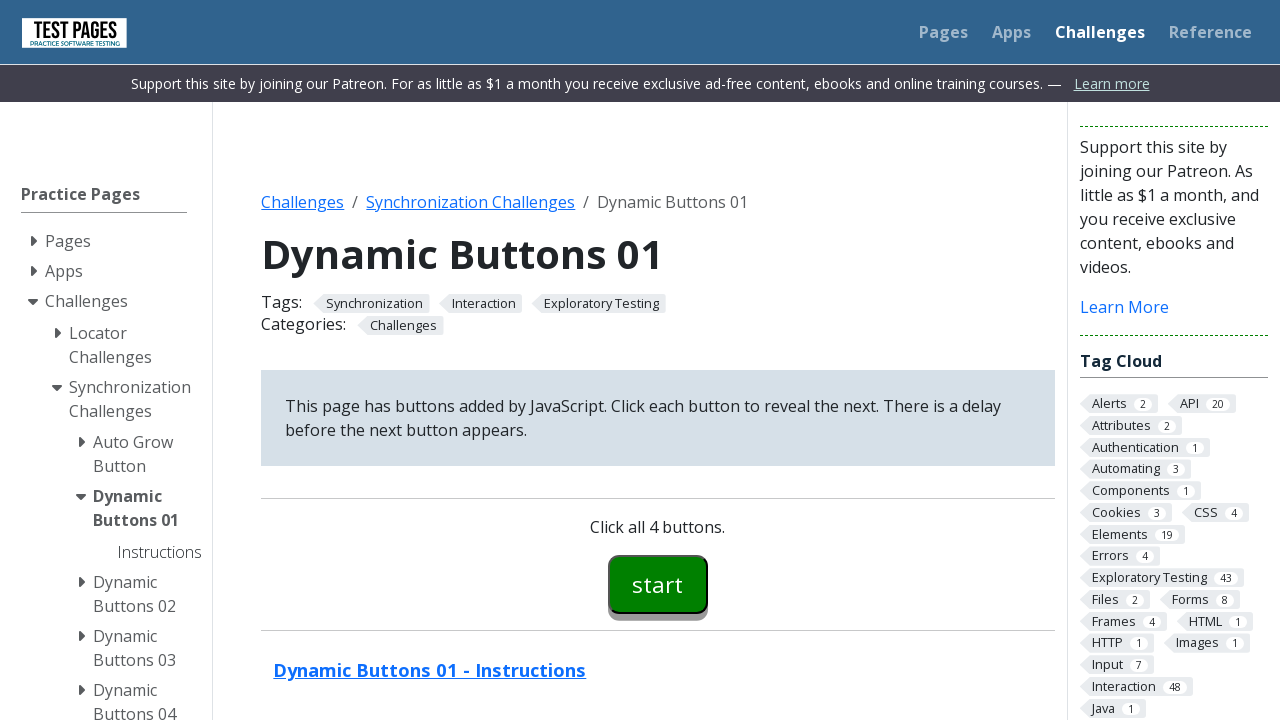

Clicked first button (button00) at (658, 584) on button#button00
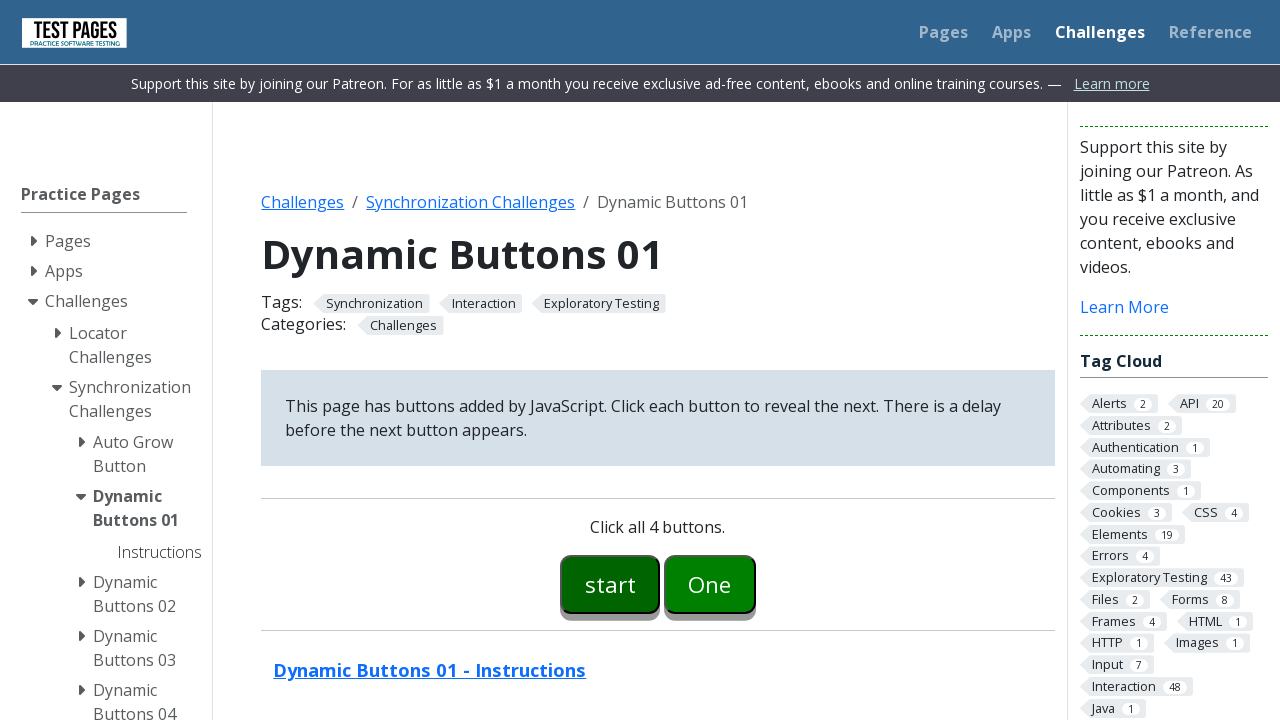

Clicked second button (button01) at (710, 584) on button#button01
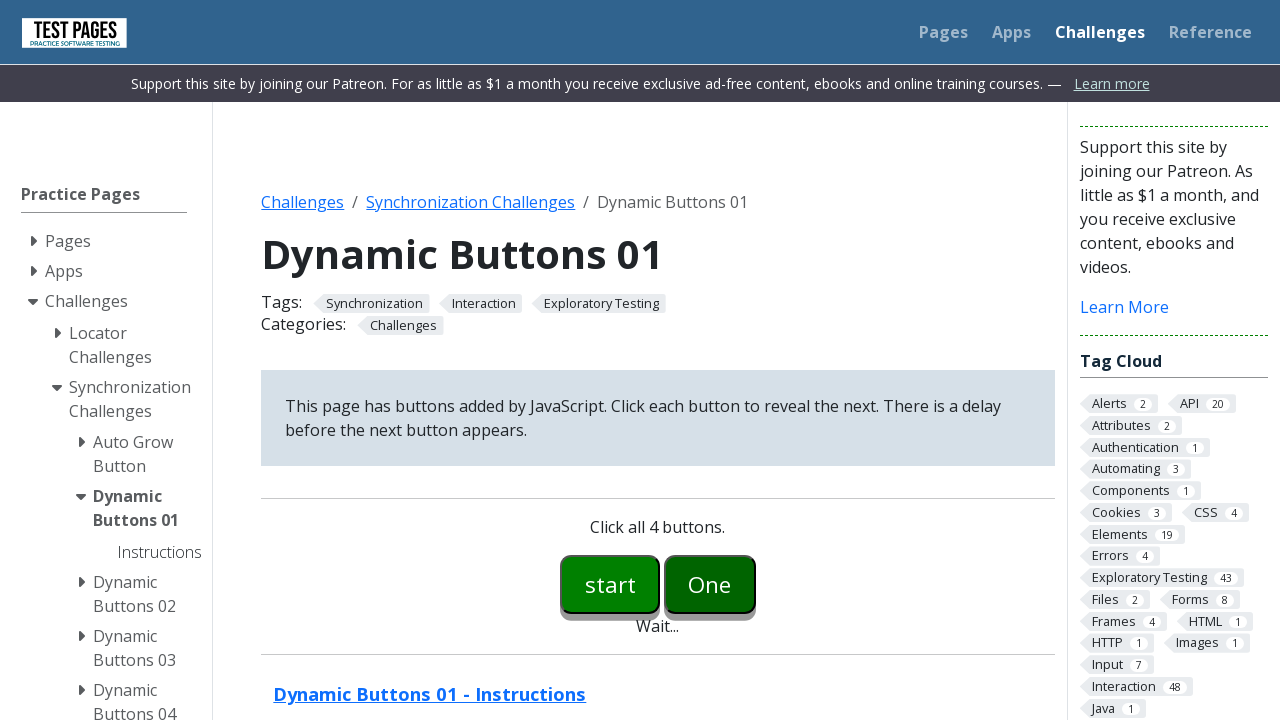

Waited for button 'Two' to appear
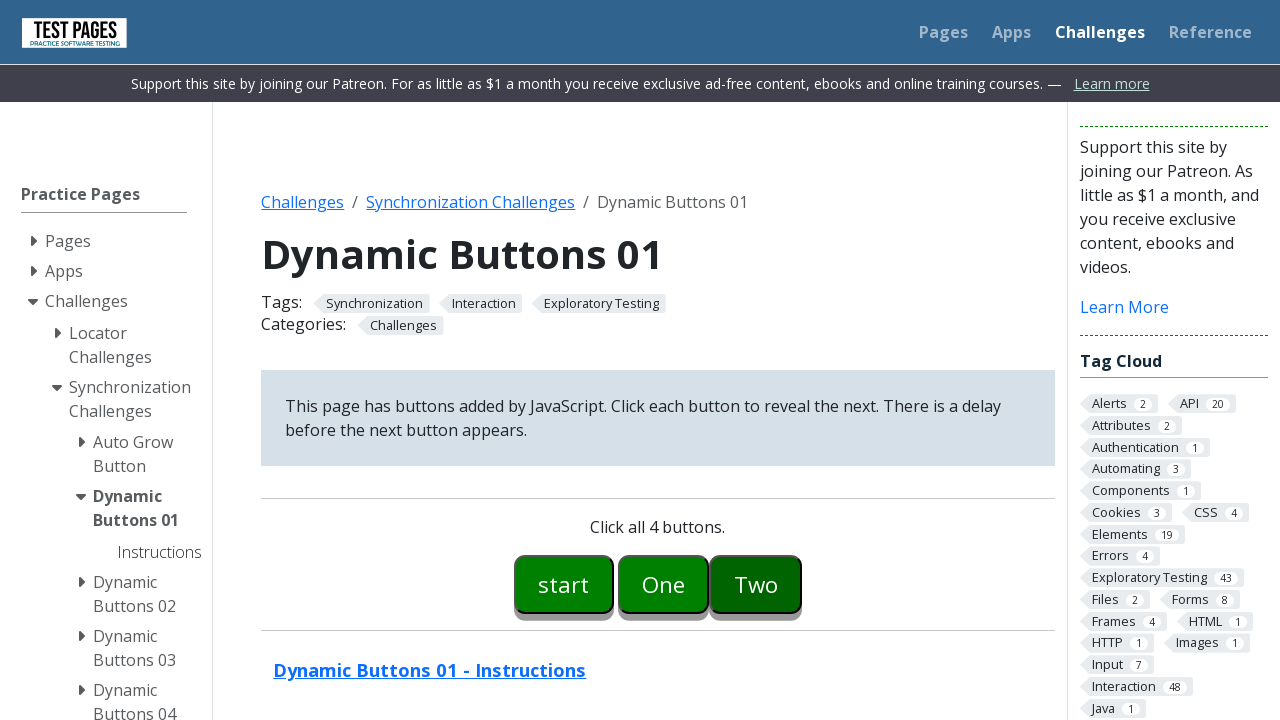

Clicked button 'Two' at (756, 584) on xpath=//button[text()='Two']
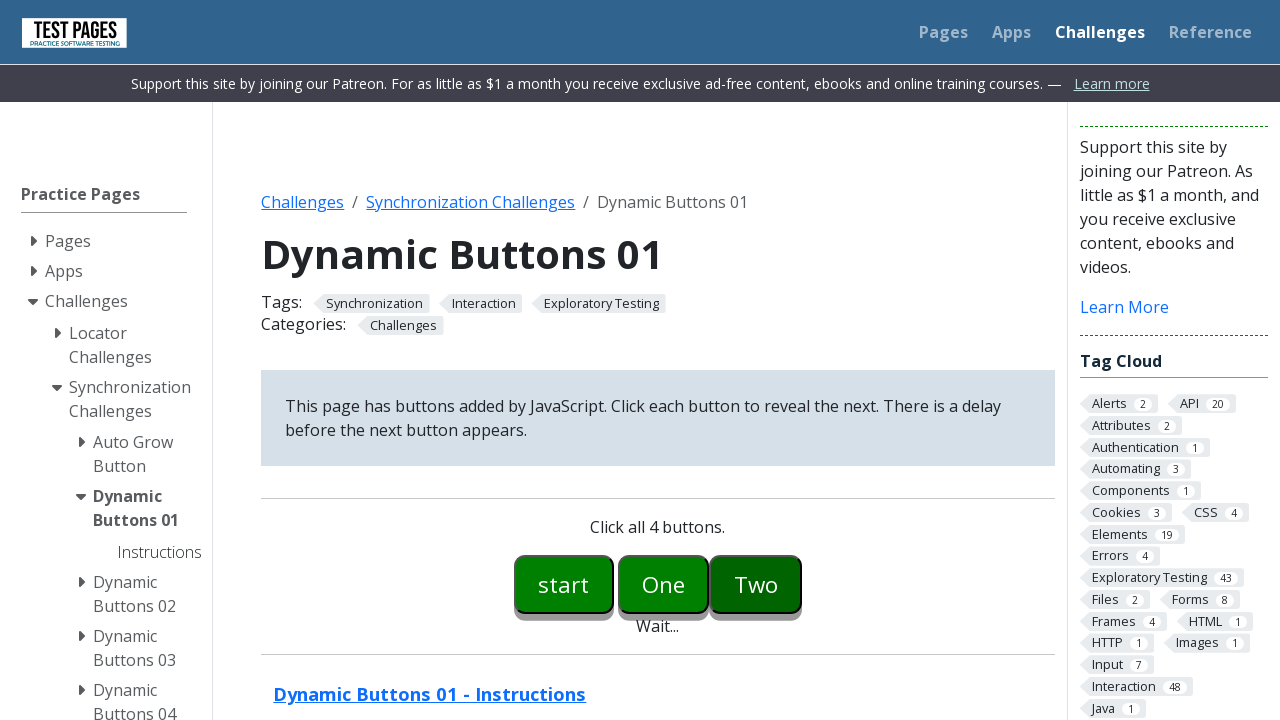

Waited for button03 to become visible
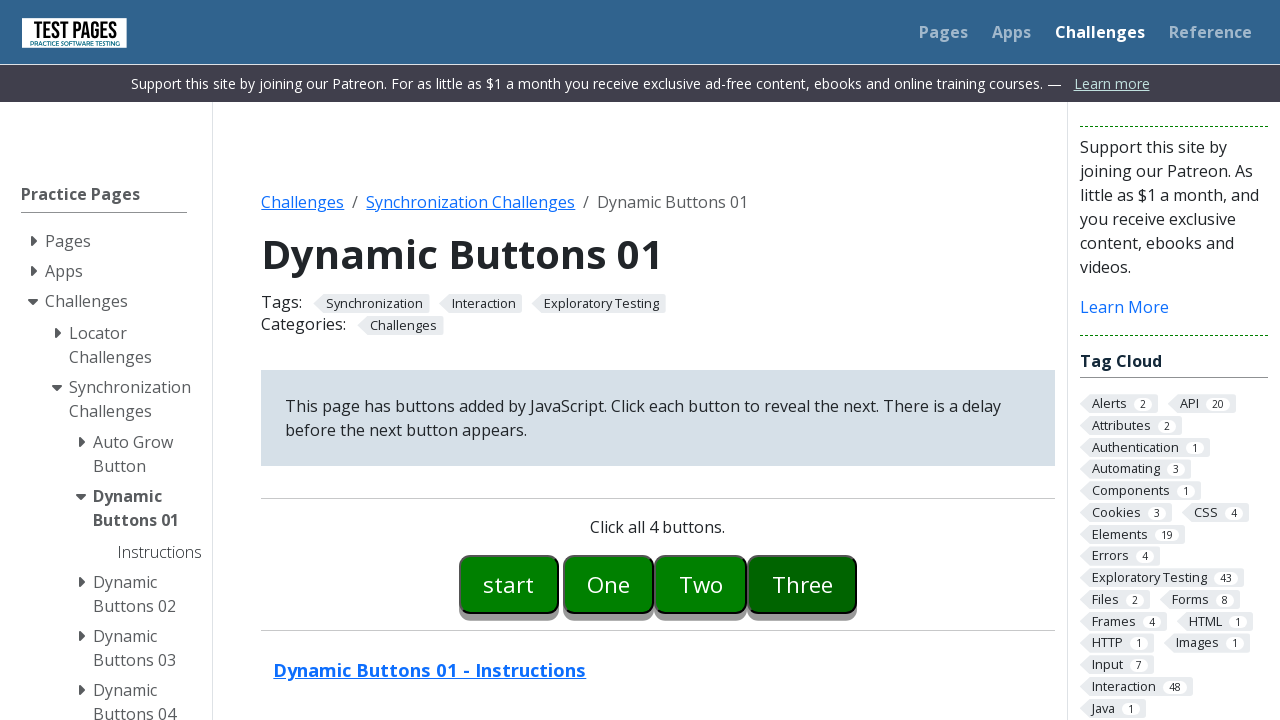

Clicked button03 at (802, 584) on button#button03
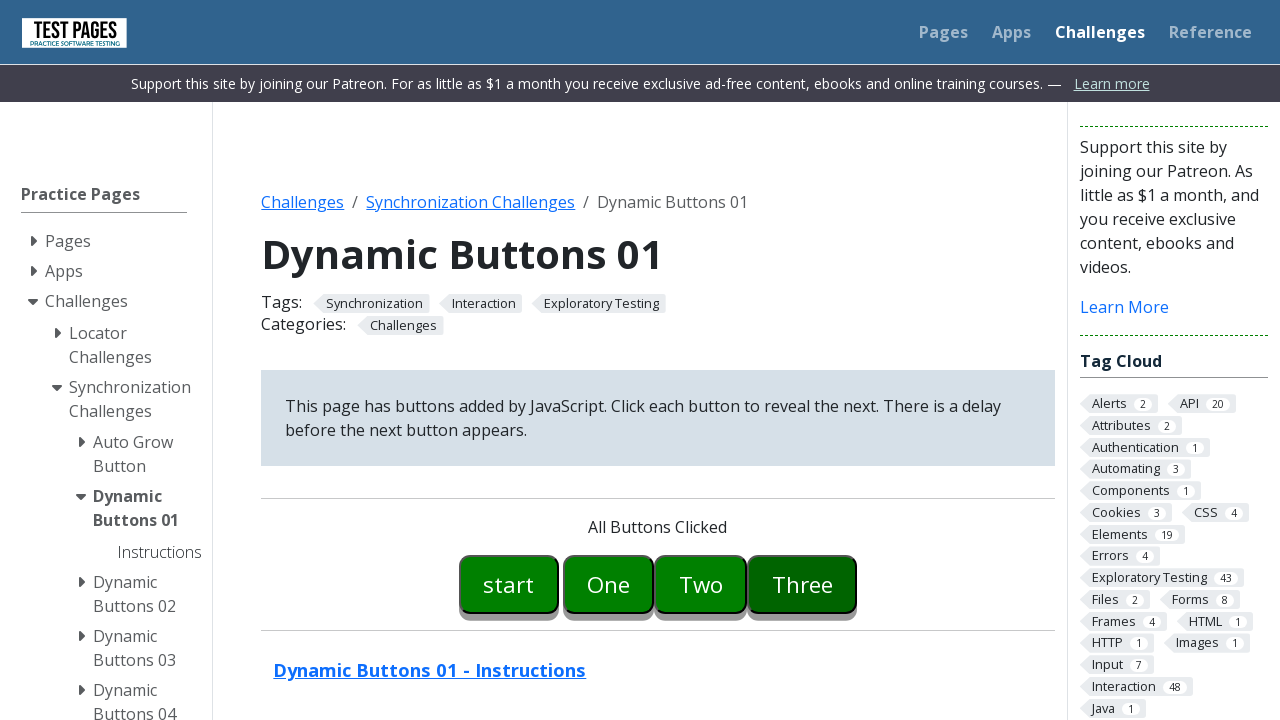

Waited for final message to appear
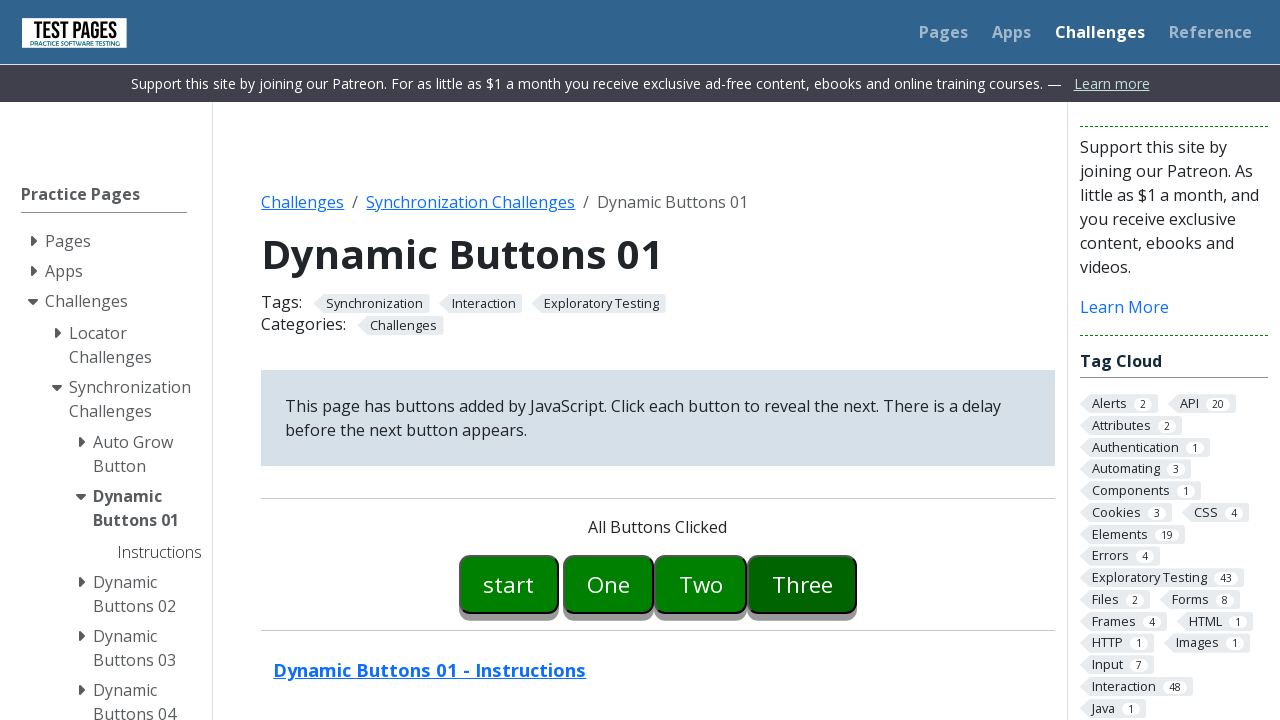

Retrieved final message: All Buttons Clicked
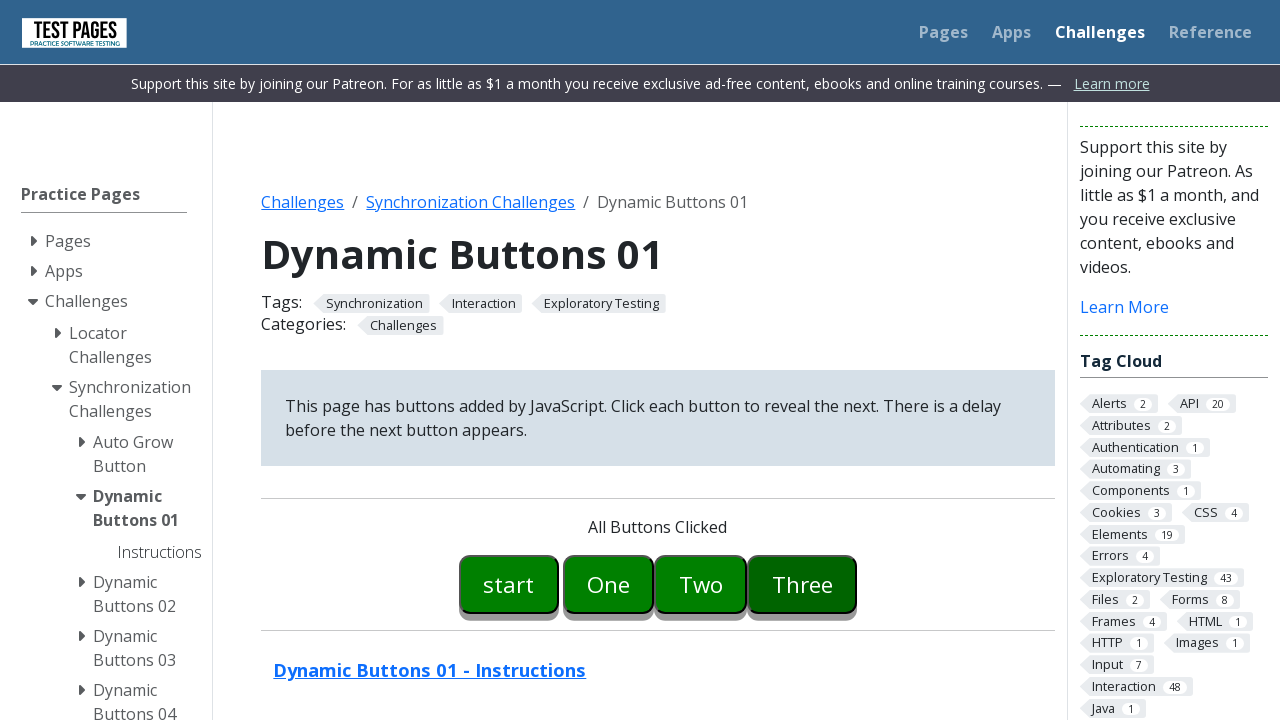

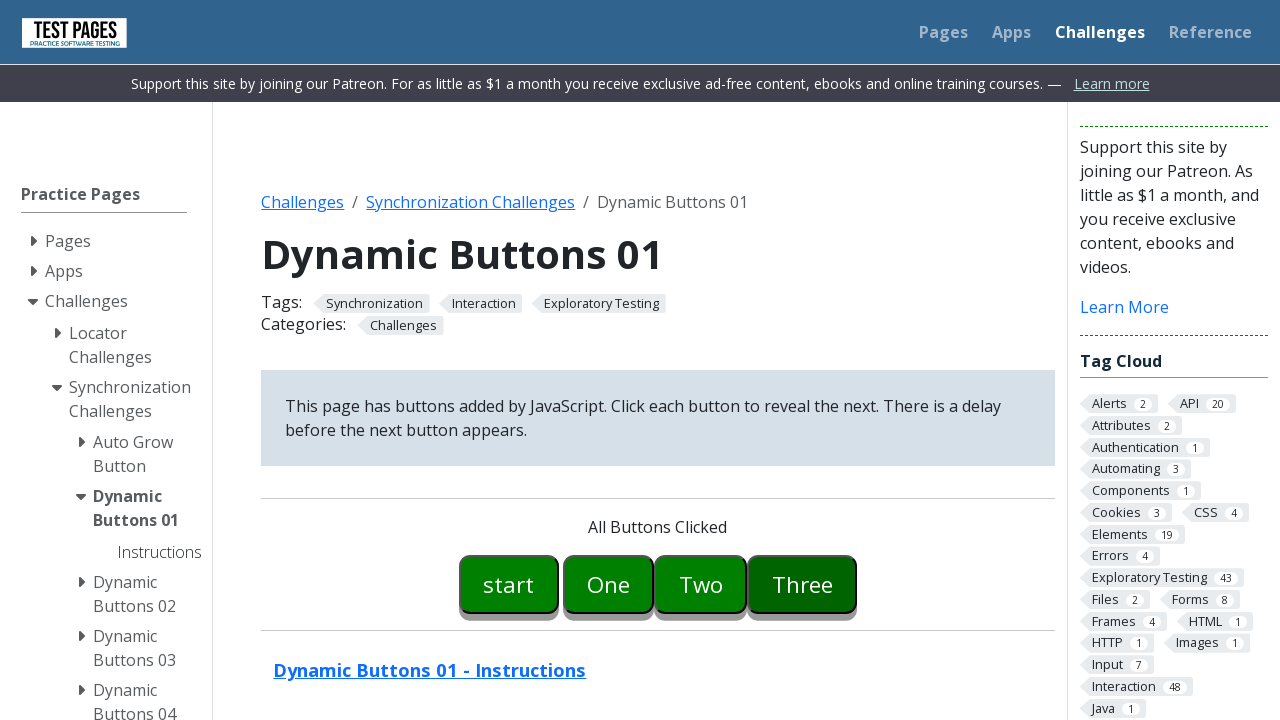